Tests checkbox handling by selecting every other checkbox (even-indexed) from a list of day checkboxes on a test automation practice page

Starting URL: https://testautomationpractice.blogspot.com/

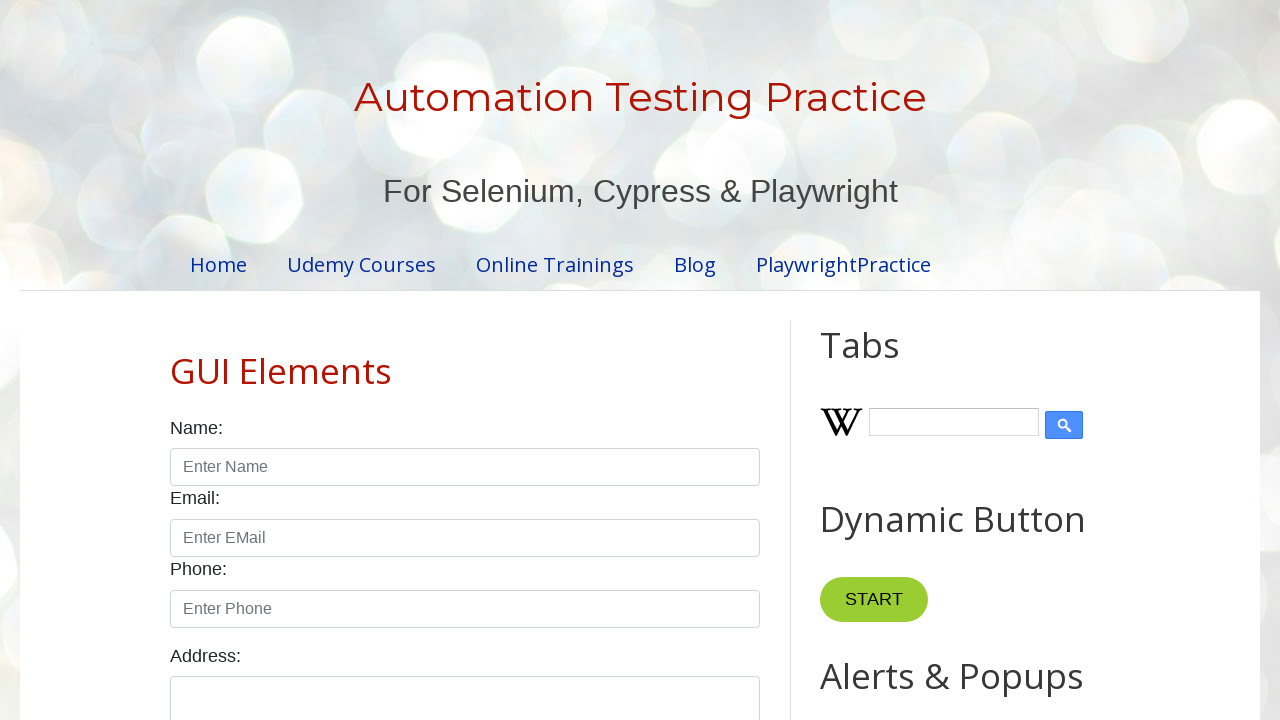

Navigated to test automation practice page
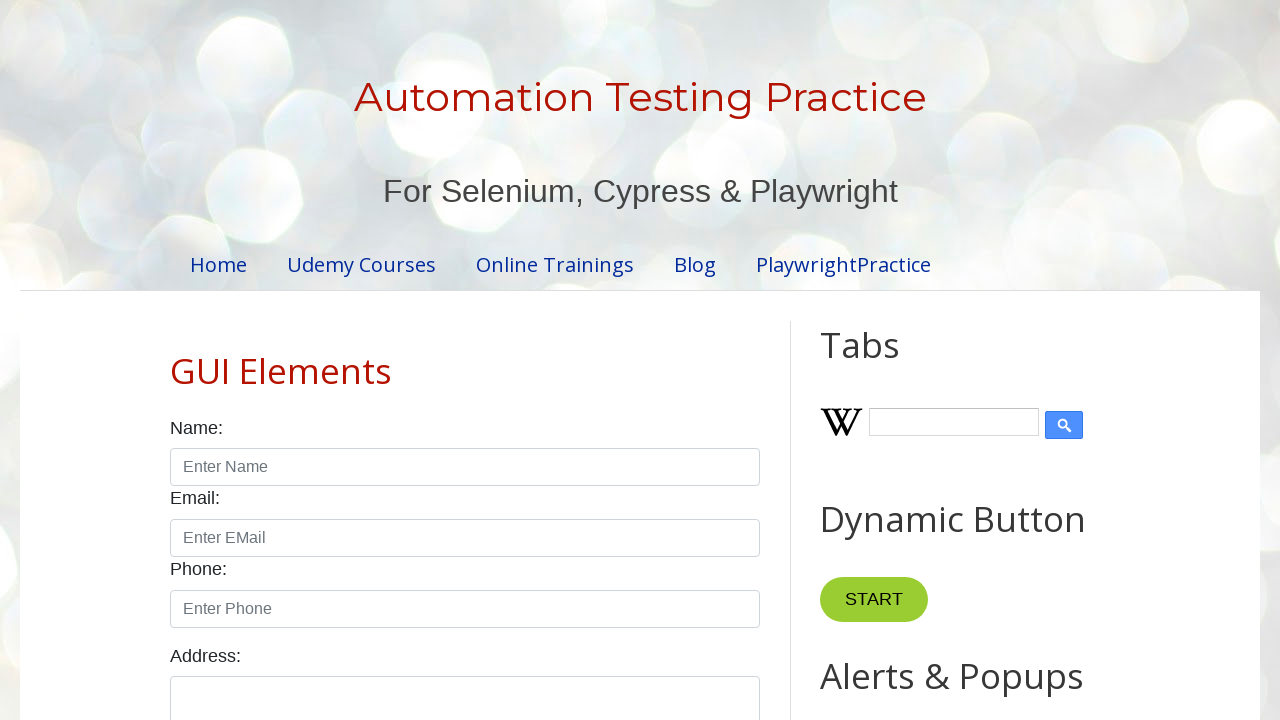

Located all day checkboxes on the page
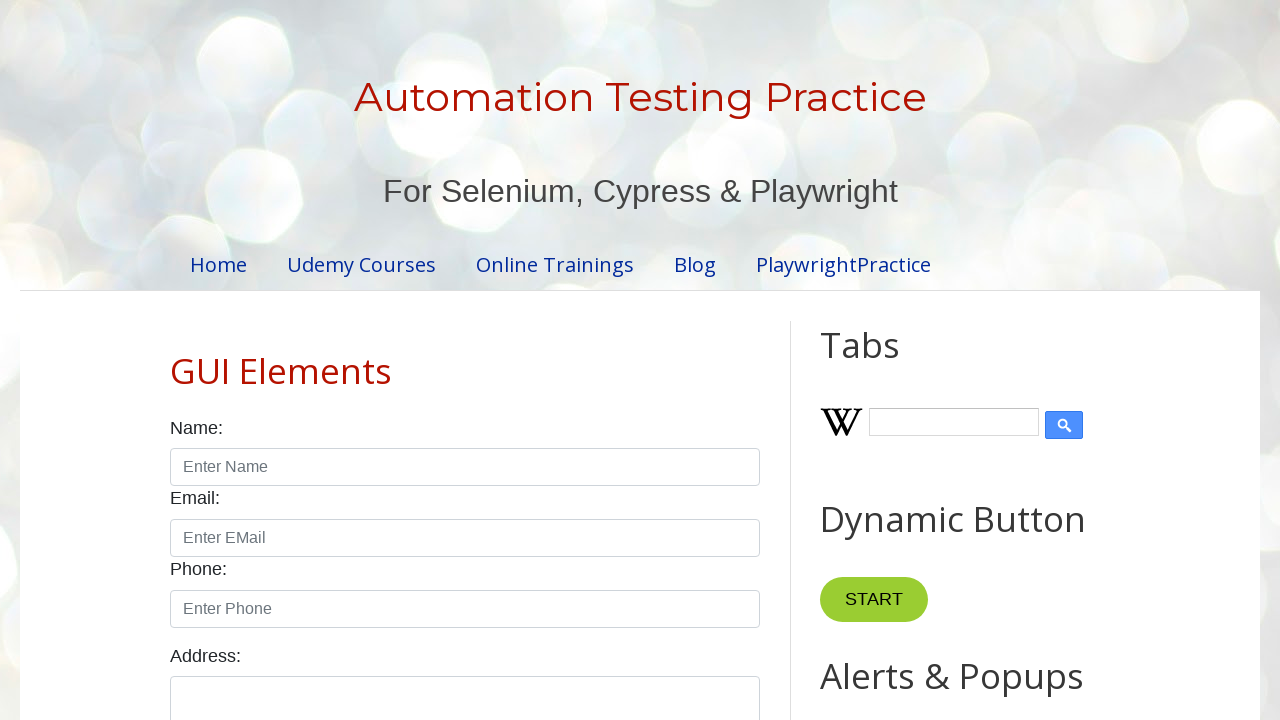

Clicked checkbox at even index 0 at (176, 360) on xpath=//input[@class='form-check-input' and @type='checkbox'] >> nth=0
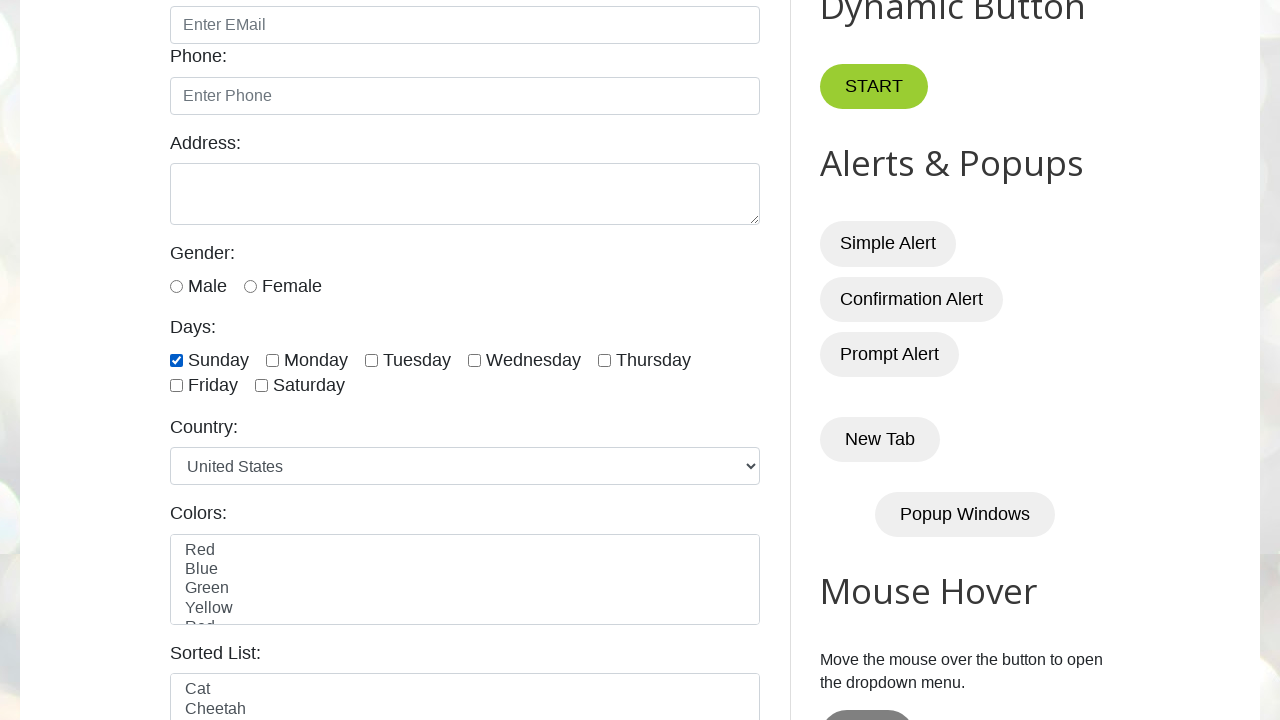

Clicked checkbox at even index 2 at (372, 360) on xpath=//input[@class='form-check-input' and @type='checkbox'] >> nth=2
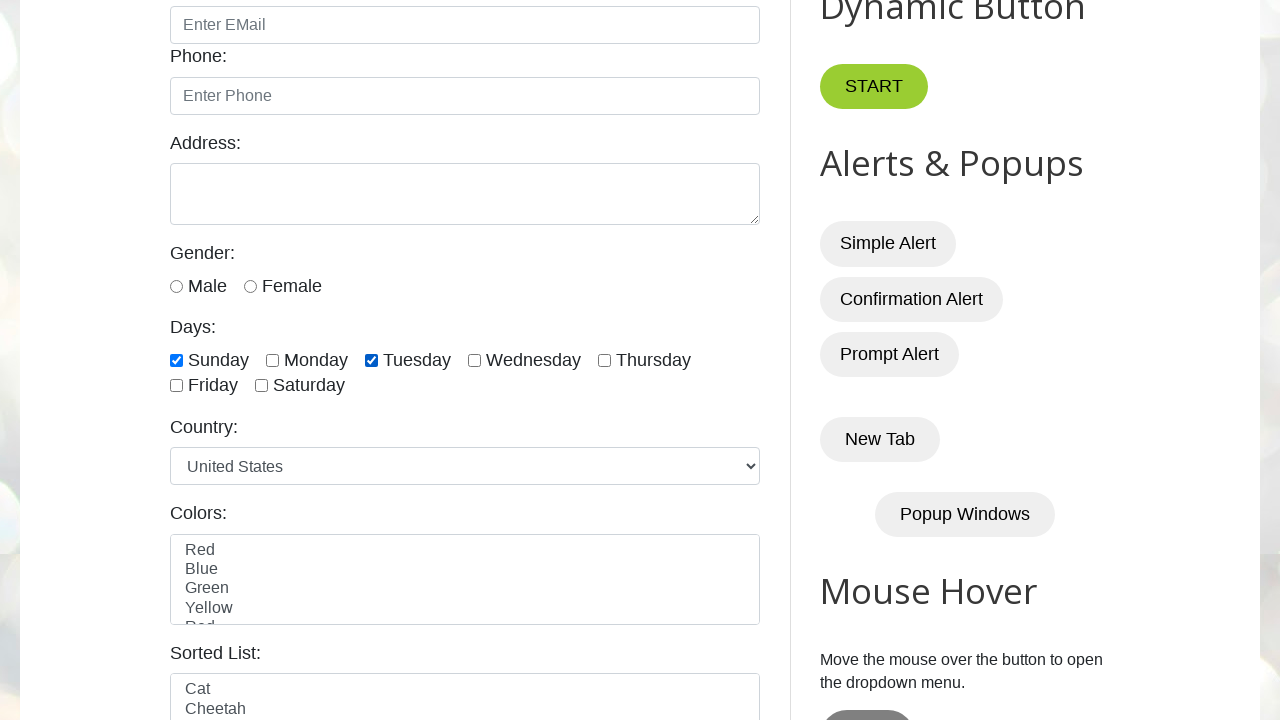

Clicked checkbox at even index 4 at (604, 360) on xpath=//input[@class='form-check-input' and @type='checkbox'] >> nth=4
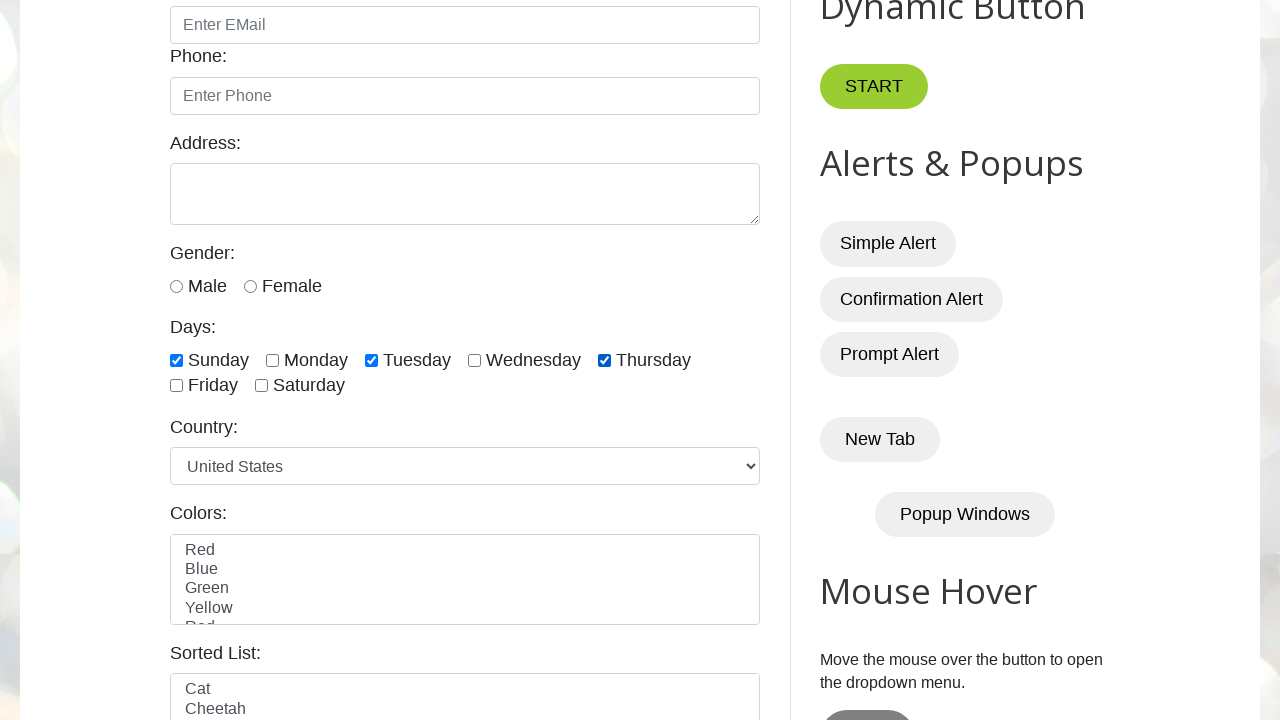

Clicked checkbox at even index 6 at (262, 386) on xpath=//input[@class='form-check-input' and @type='checkbox'] >> nth=6
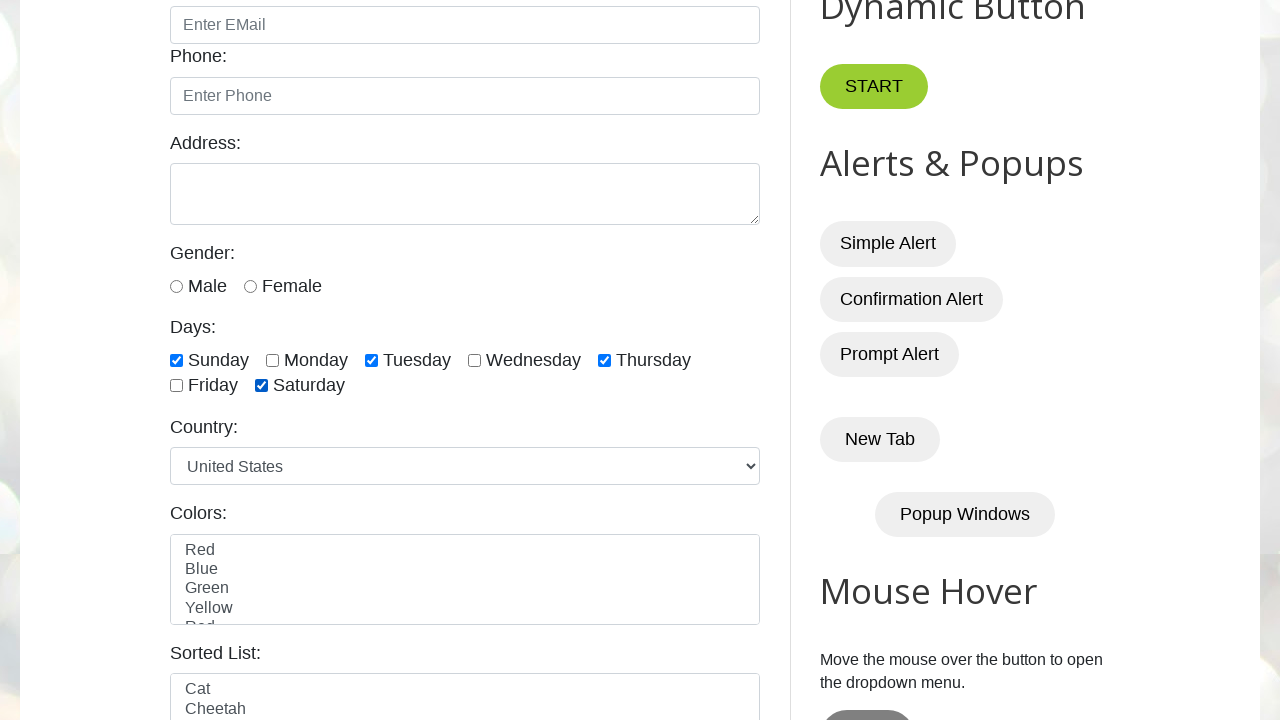

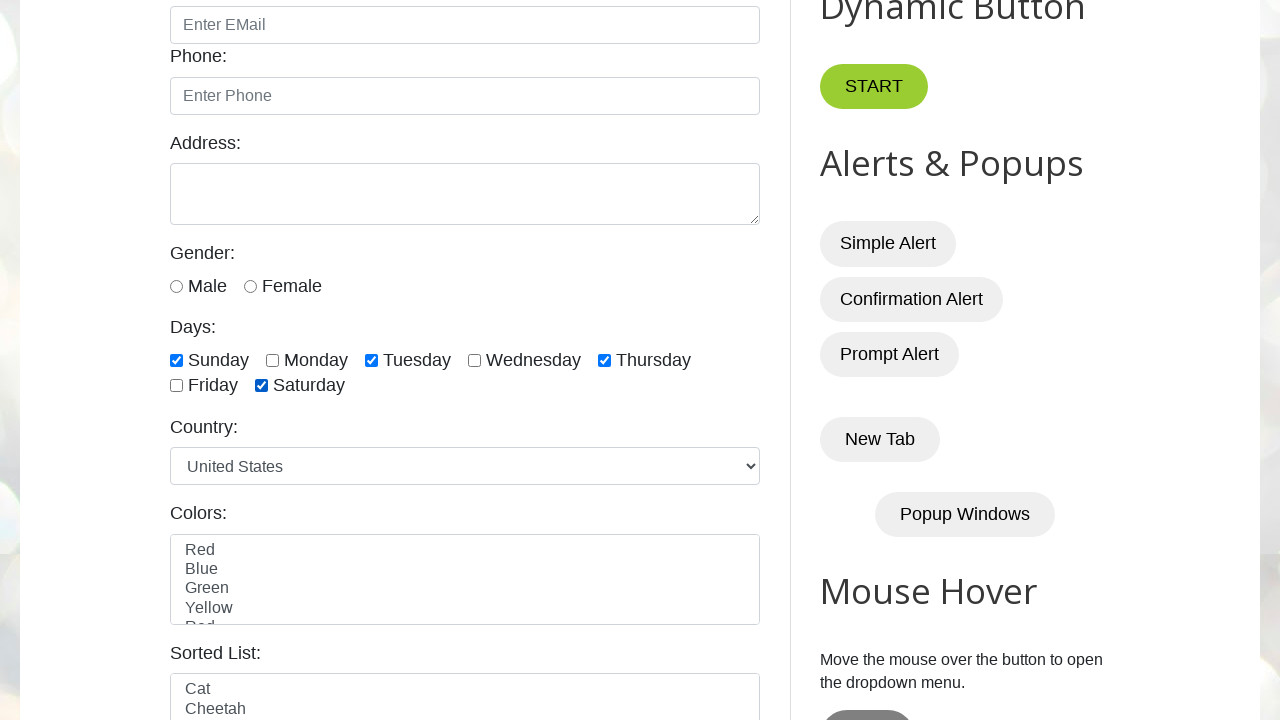